Navigates to MDN Web API documentation and clicks a link to explore API documentation

Starting URL: https://developer.mozilla.org/en-US/docs/Web/API/

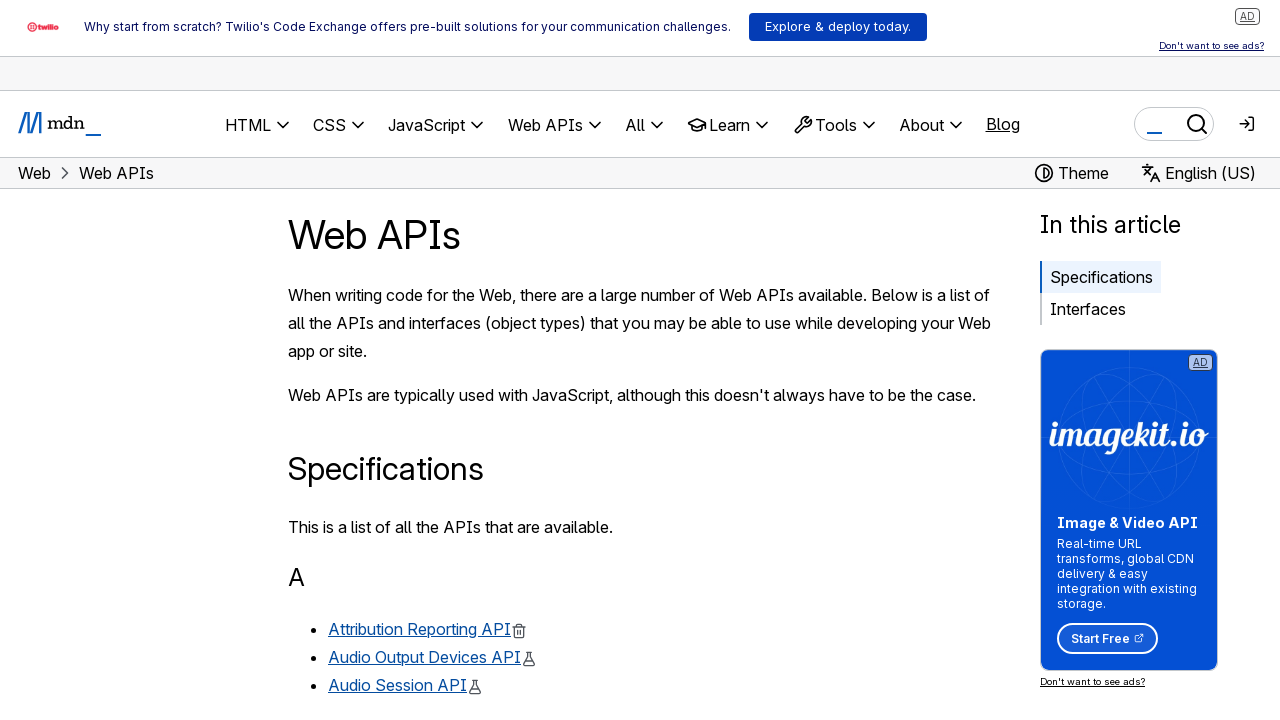

MDN Web API documentation page loaded
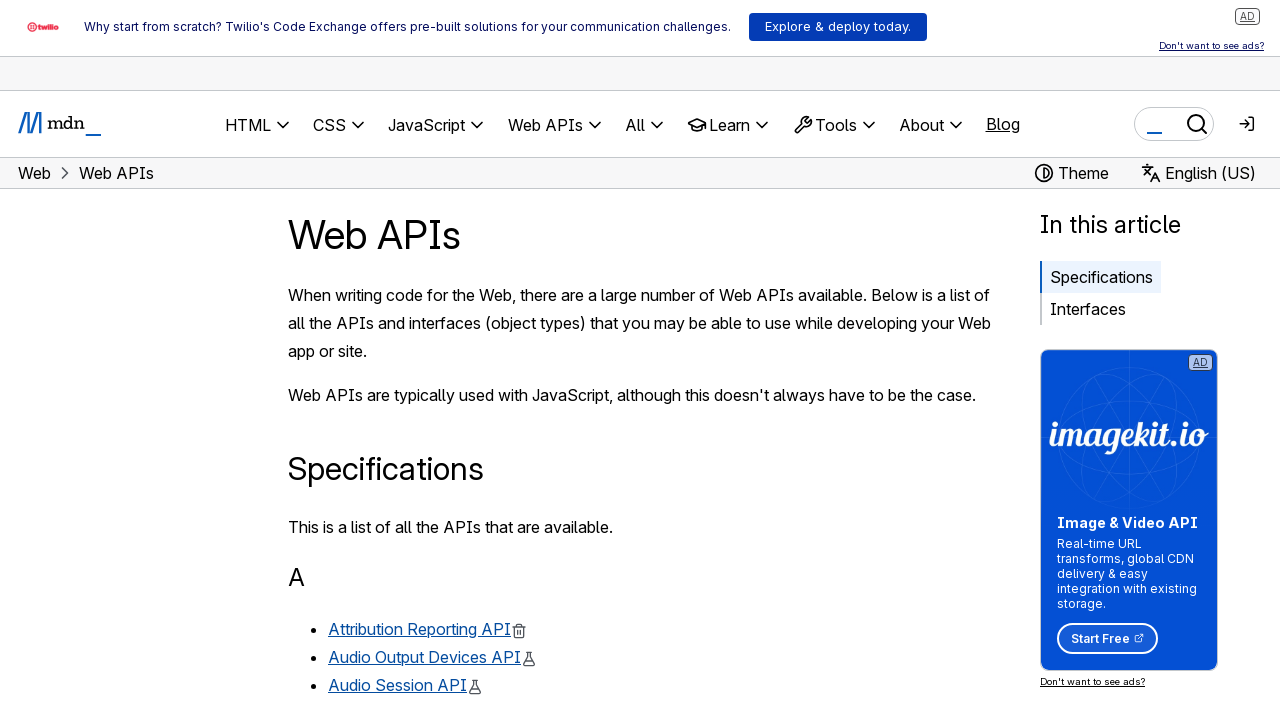

Clicked first API link in the index at (420, 629) on .index a >> nth=0
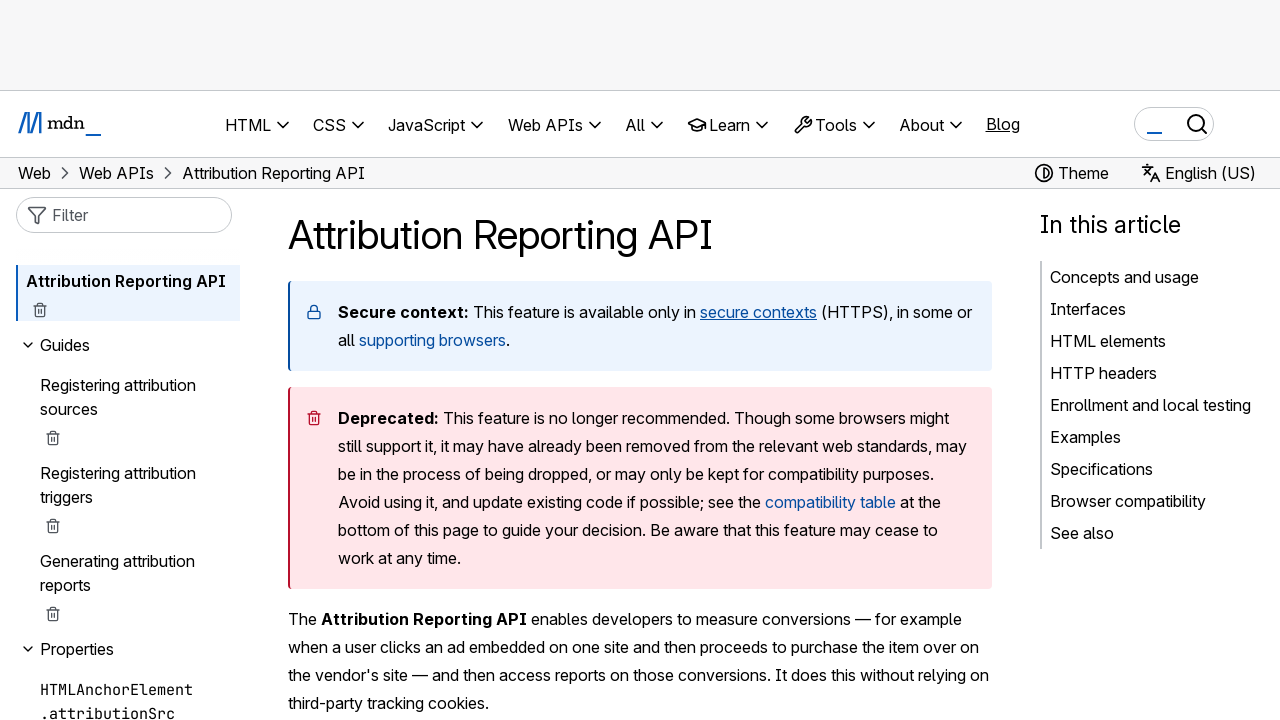

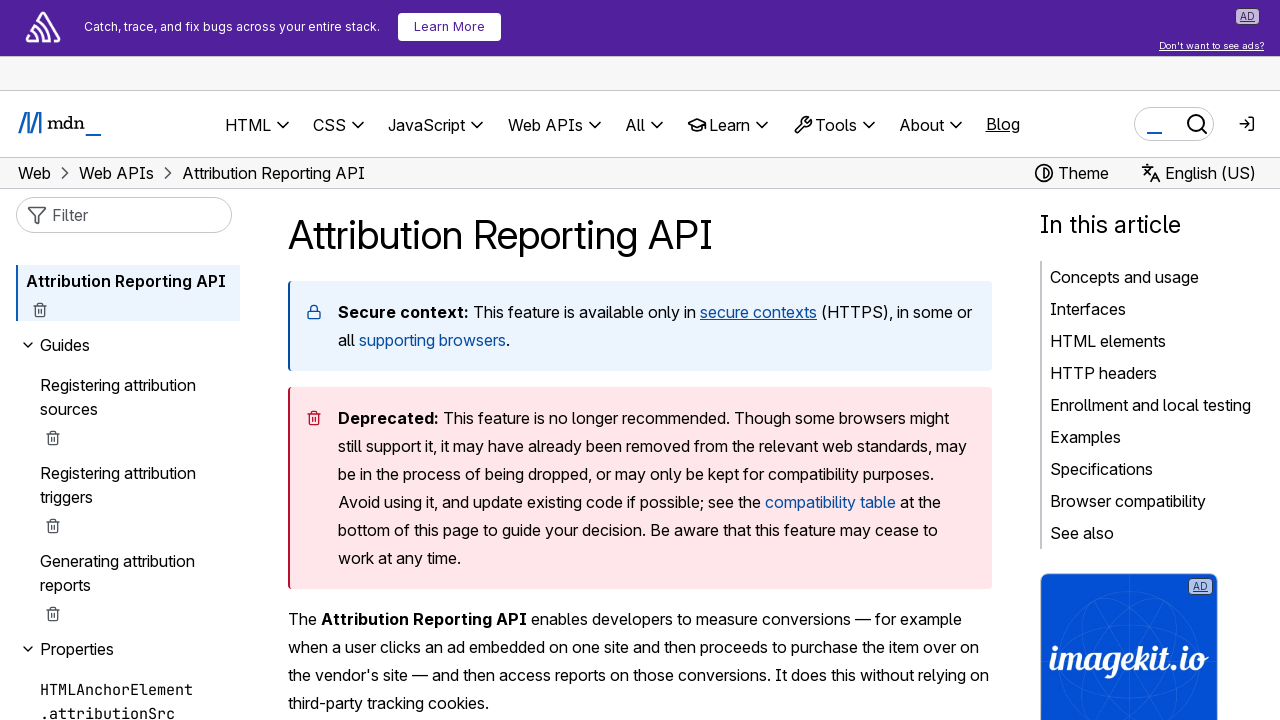